Tests adding products to cart by navigating to a product page and clicking add buttons multiple times for different products

Starting URL: https://material.playwrightvn.com

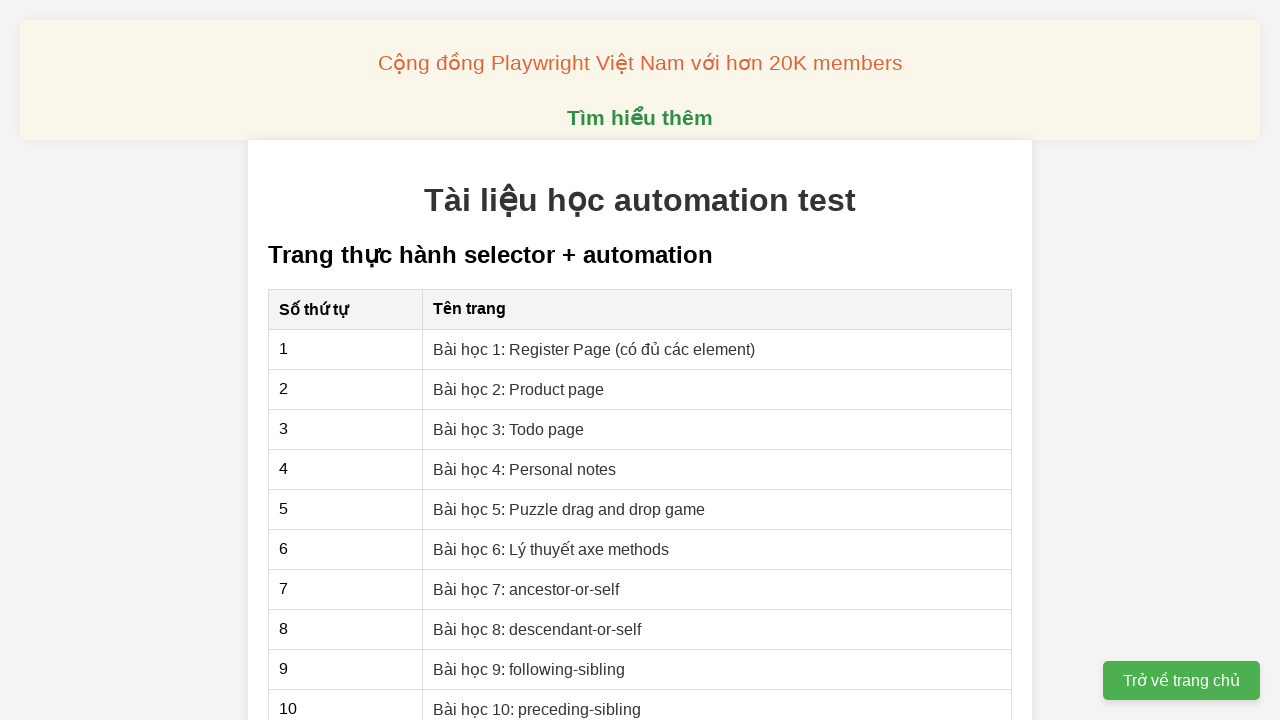

Clicked link to navigate to product page at (519, 389) on xpath=//a[@href="02-xpath-product-page.html"]
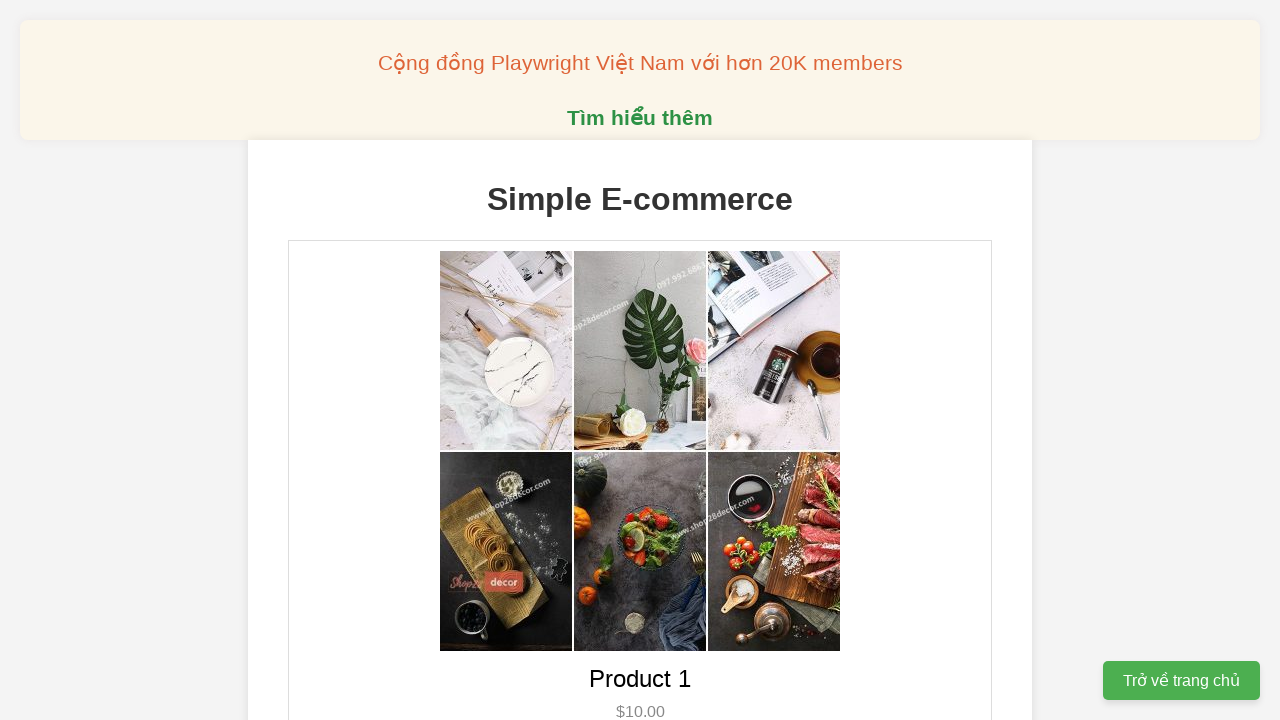

Added Product 1 to cart (2 items) at (640, 360) on xpath=//button[@data-product-id="1"]
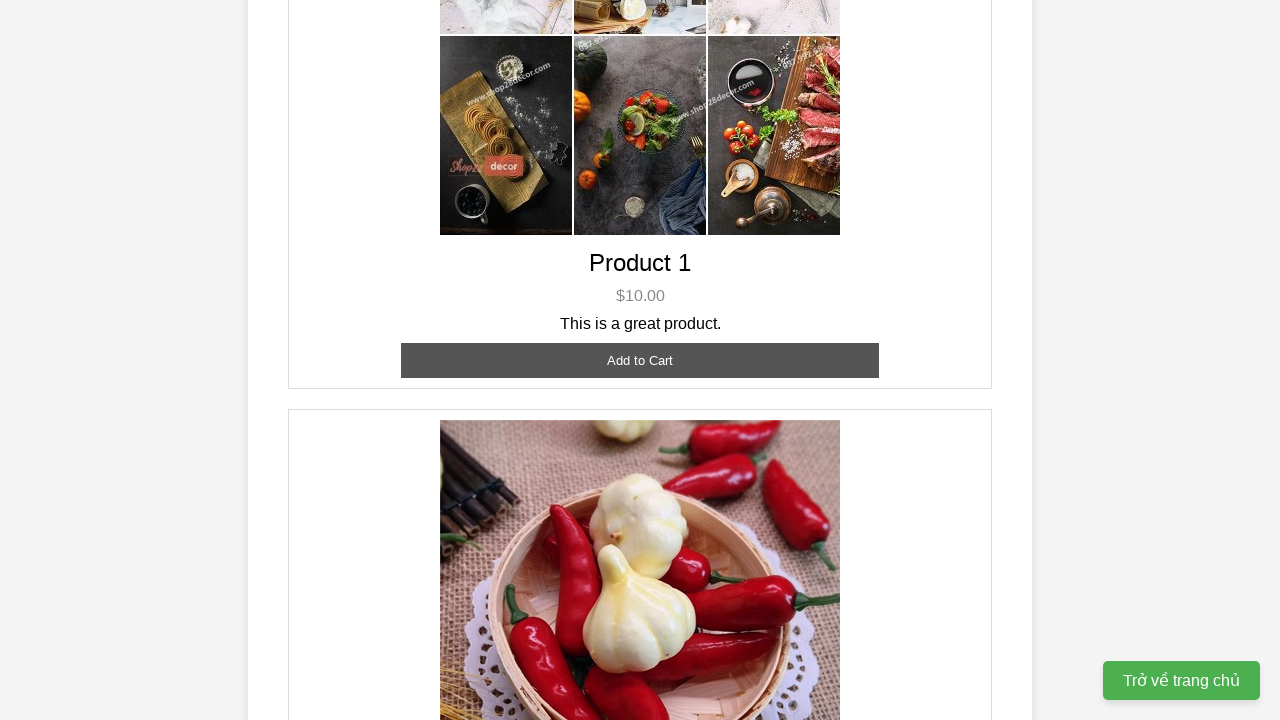

Added Product 2 to cart (3 items) at (640, 360) on xpath=//button[@data-product-id="2"]
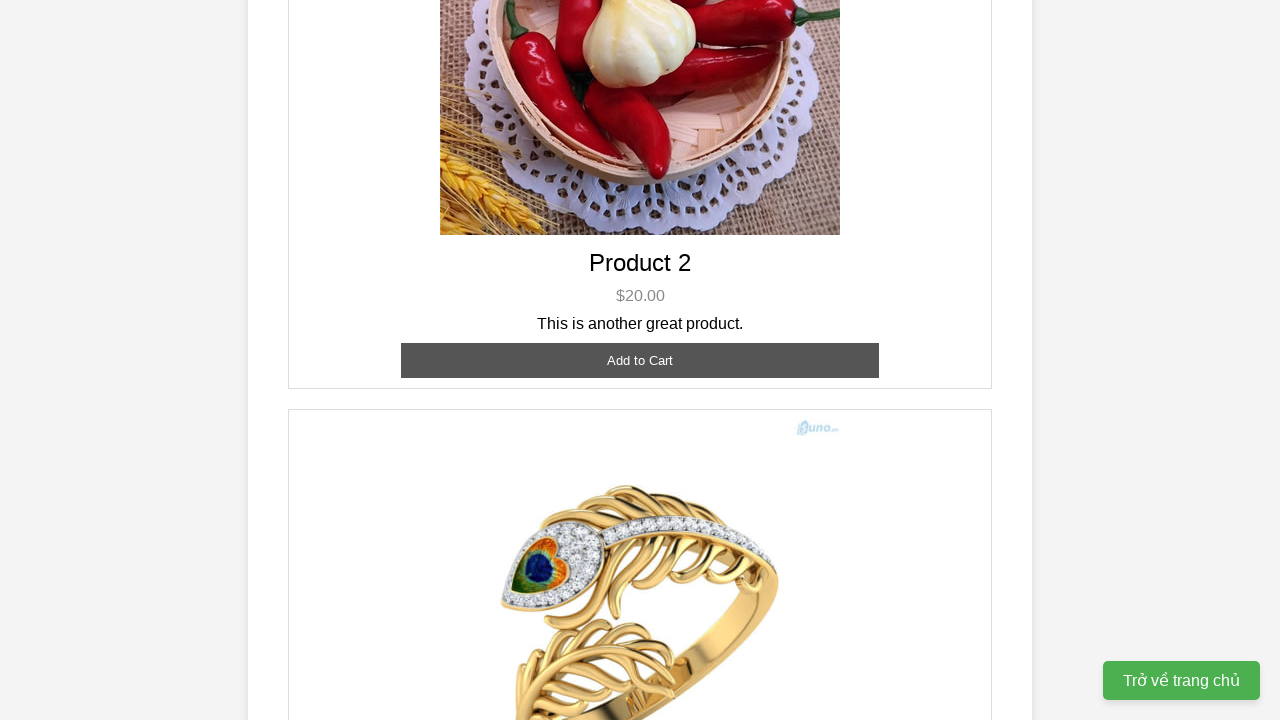

Added Product 3 to cart (1 item) at (640, 388) on xpath=//button[@data-product-id="3"]
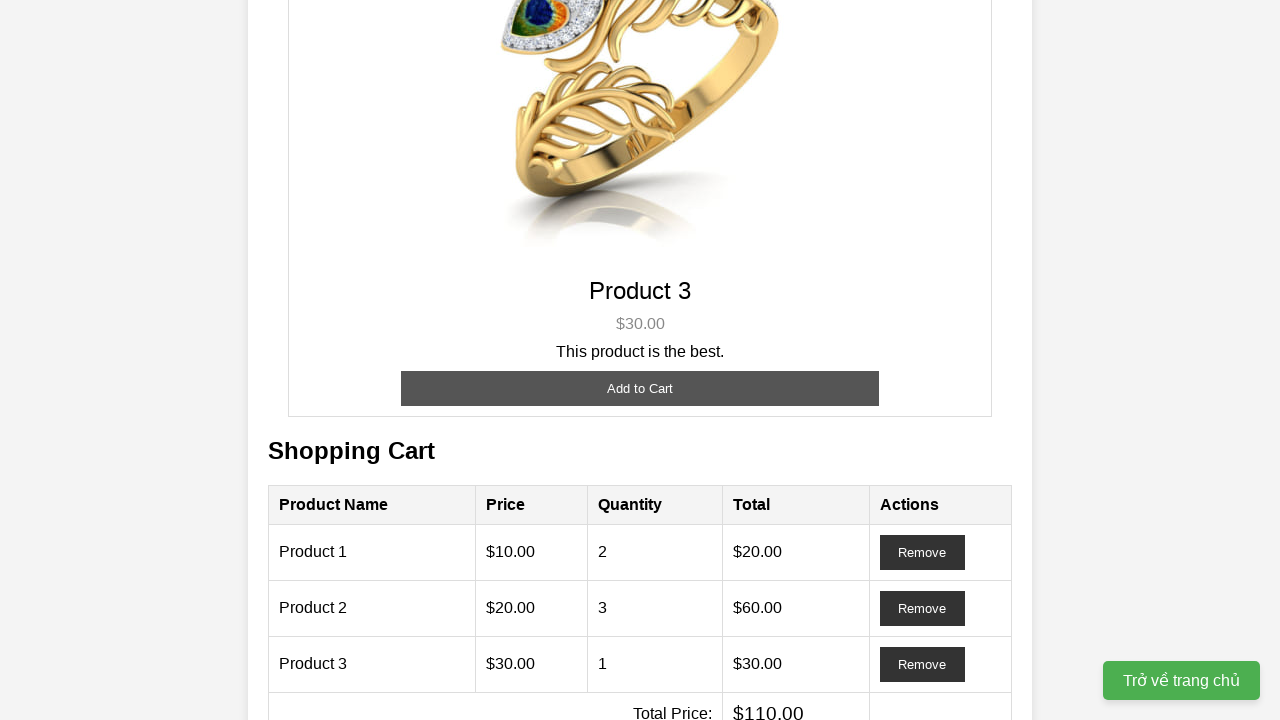

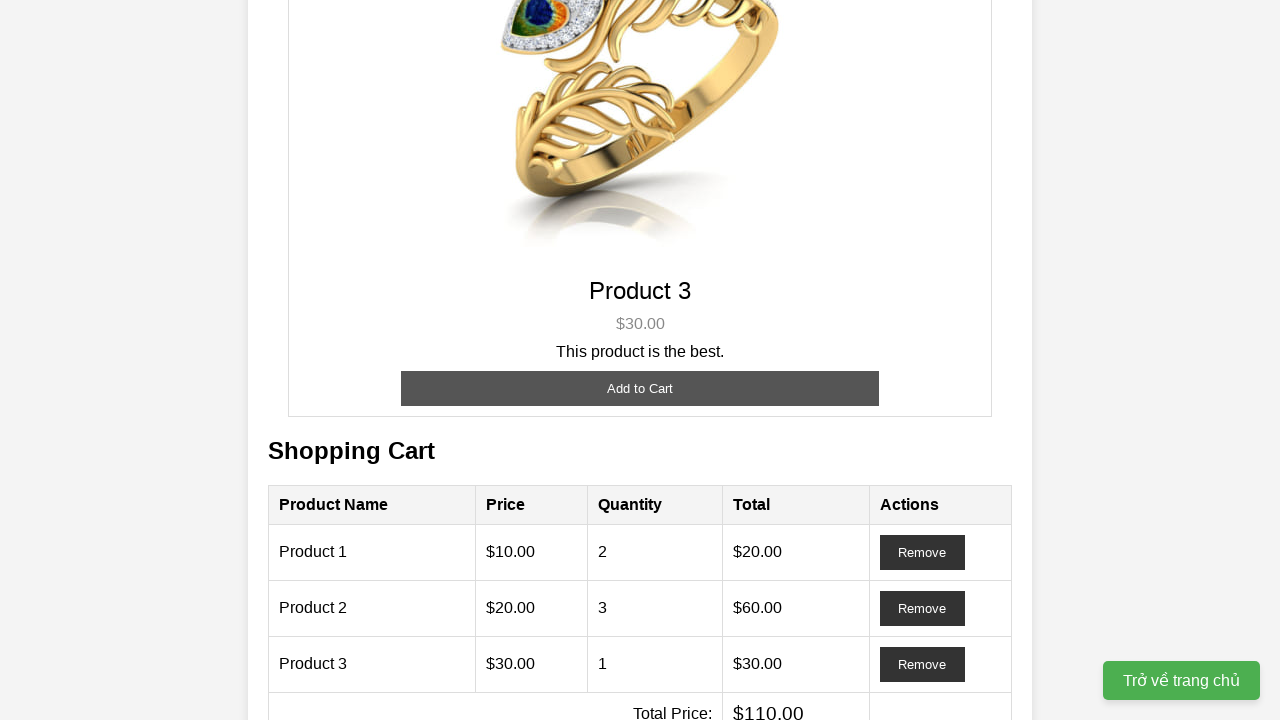